Tests a Bootstrap alert box dialog by clicking an action button, waiting for the dialog to appear, clicking OK, and accepting the browser alert.

Starting URL: https://www.jqueryscript.net/demo/bootstrap-alert-box/

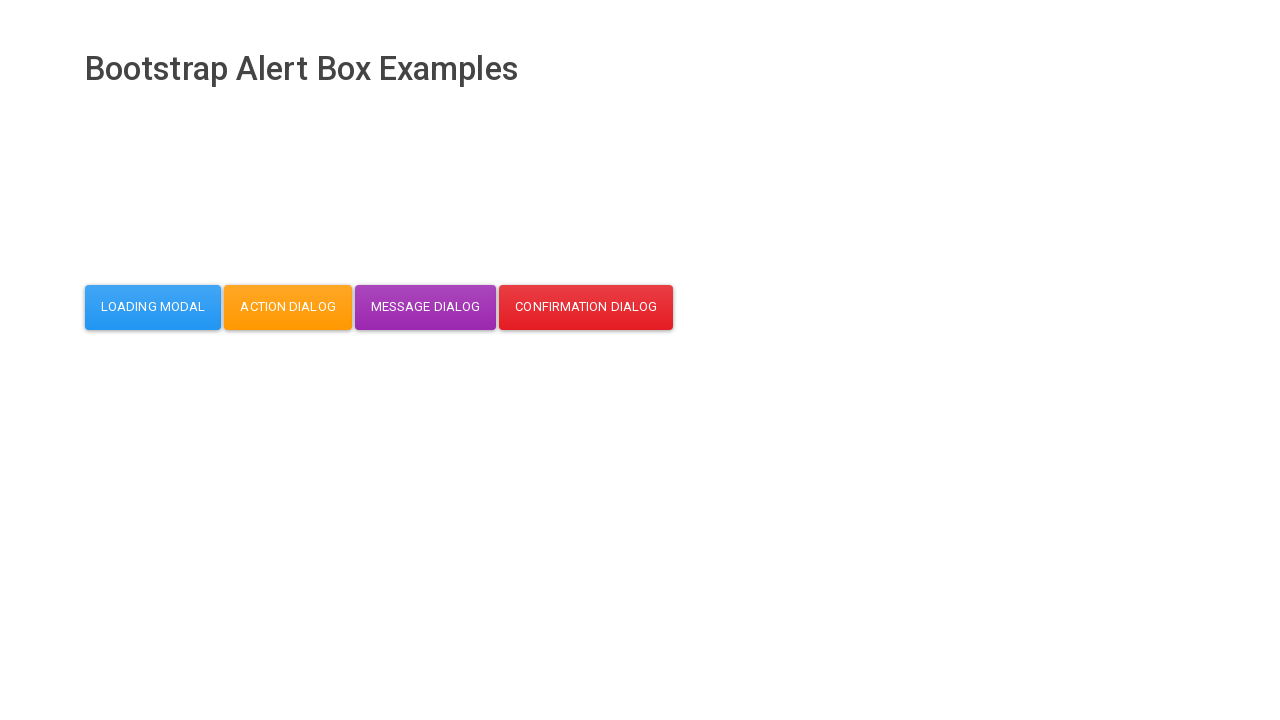

Clicked action button to open dialog at (288, 307) on button#action
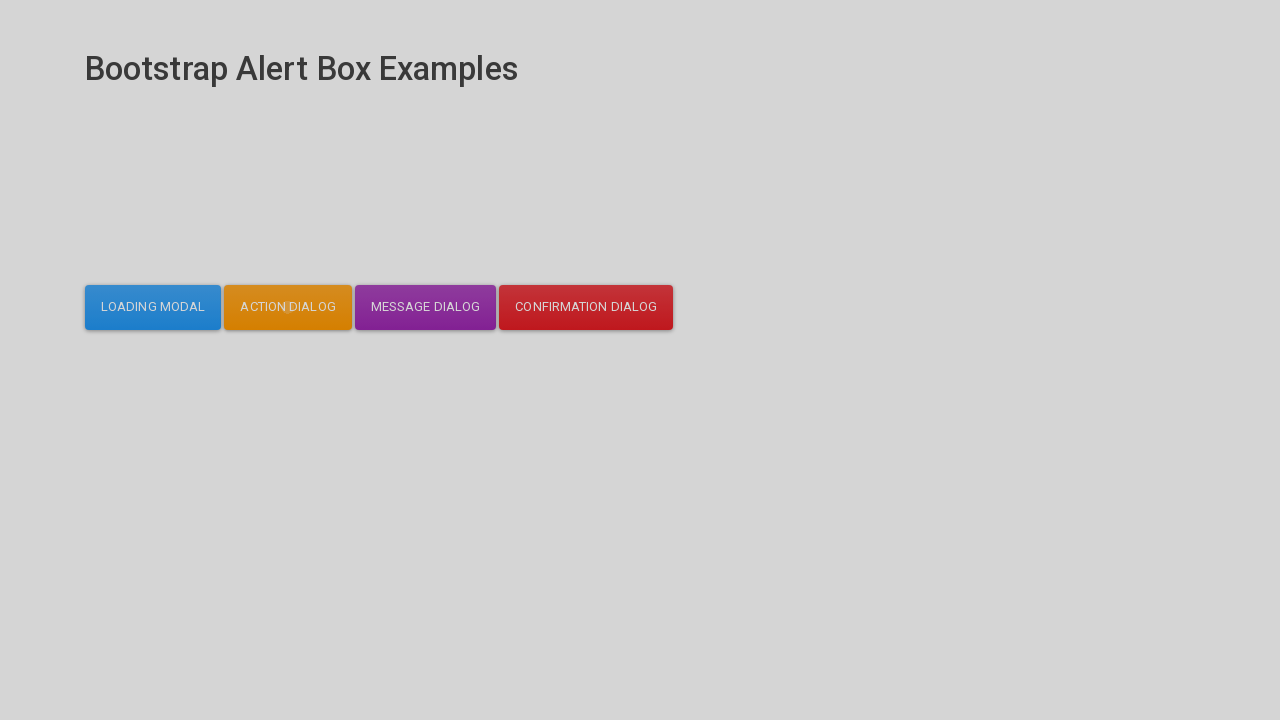

Dialog text appeared on screen
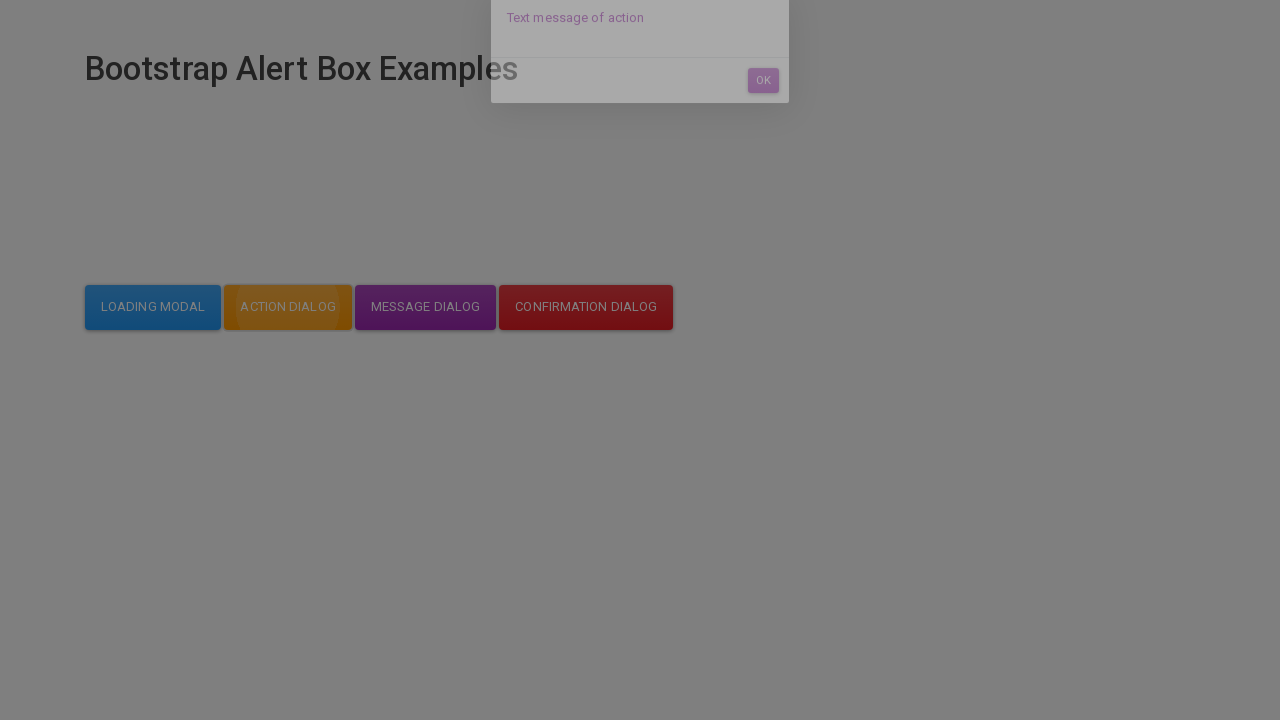

Clicked OK button in dialog at (763, 117) on button#dialog-mycodemyway-action
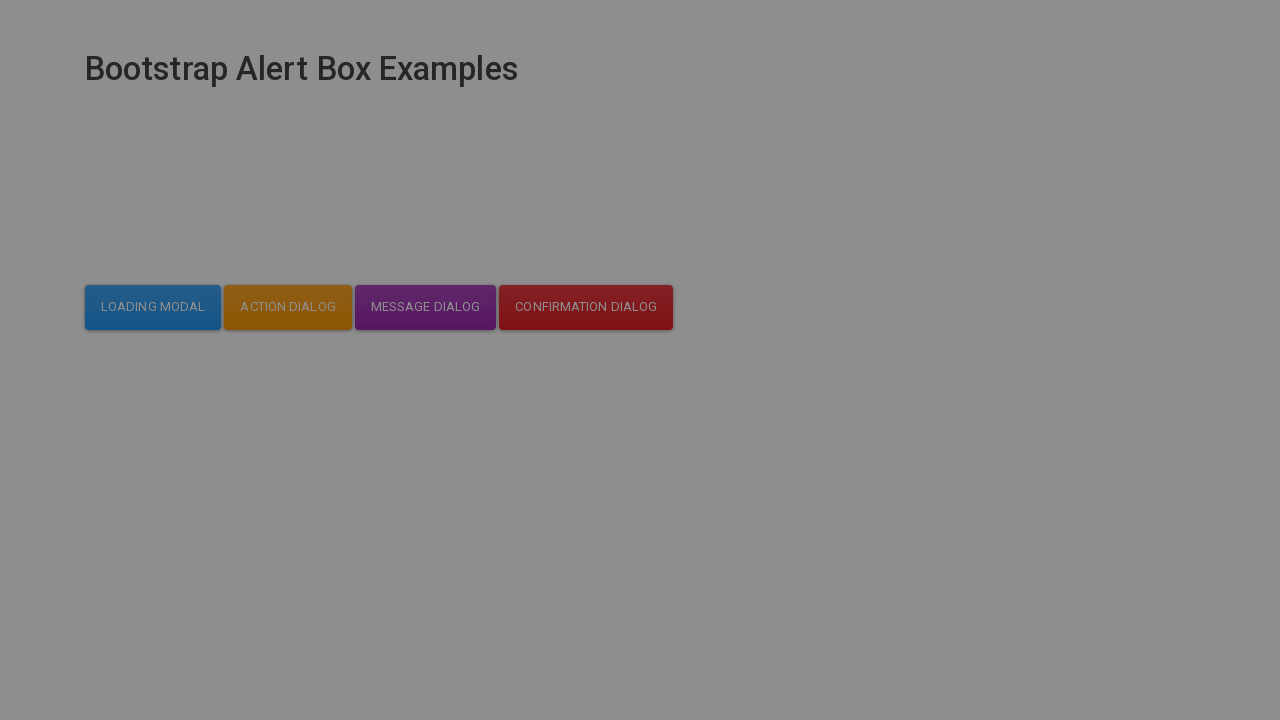

Accepted browser alert
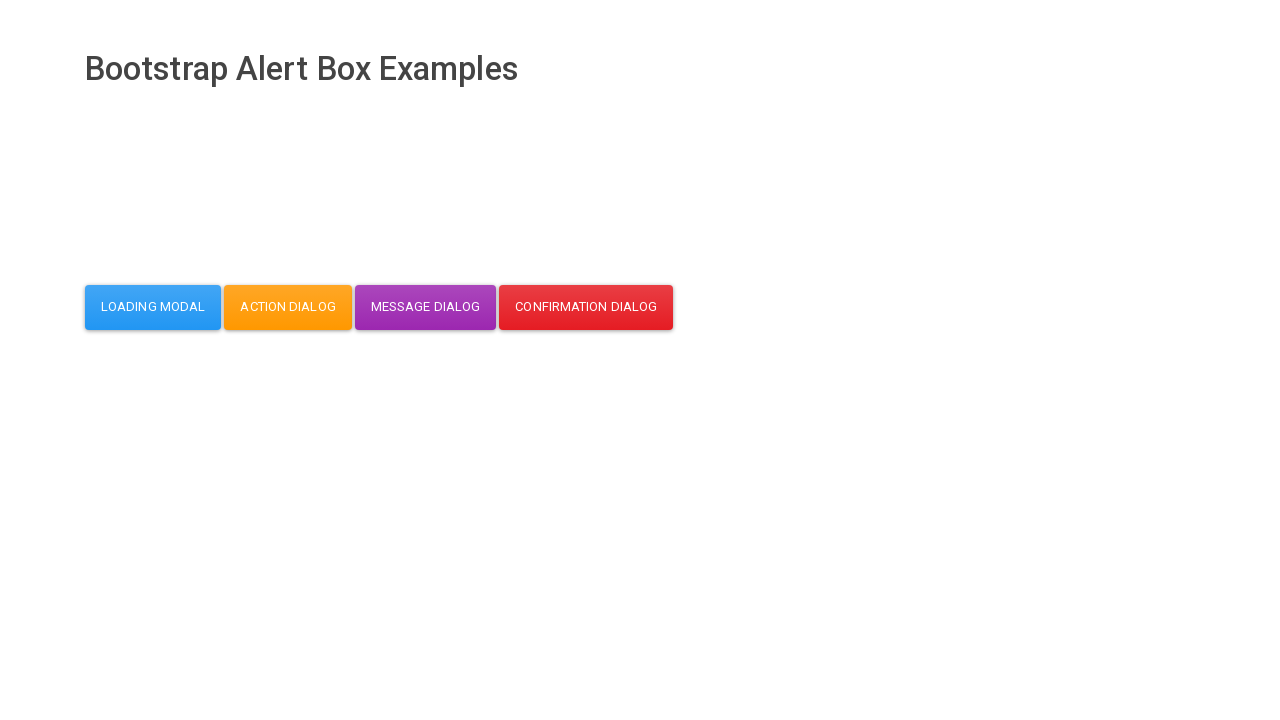

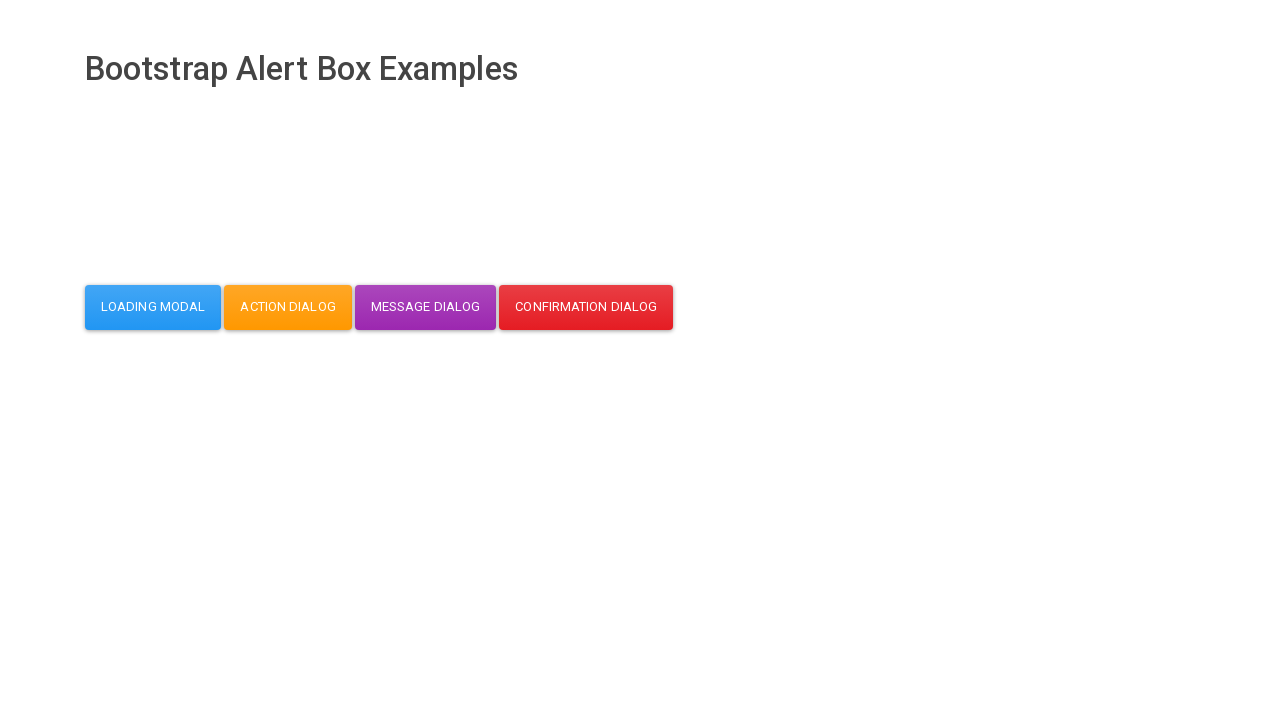